Fills in text input fields including name, email, phone, and address on a test automation practice form

Starting URL: https://testautomationpractice.blogspot.com/

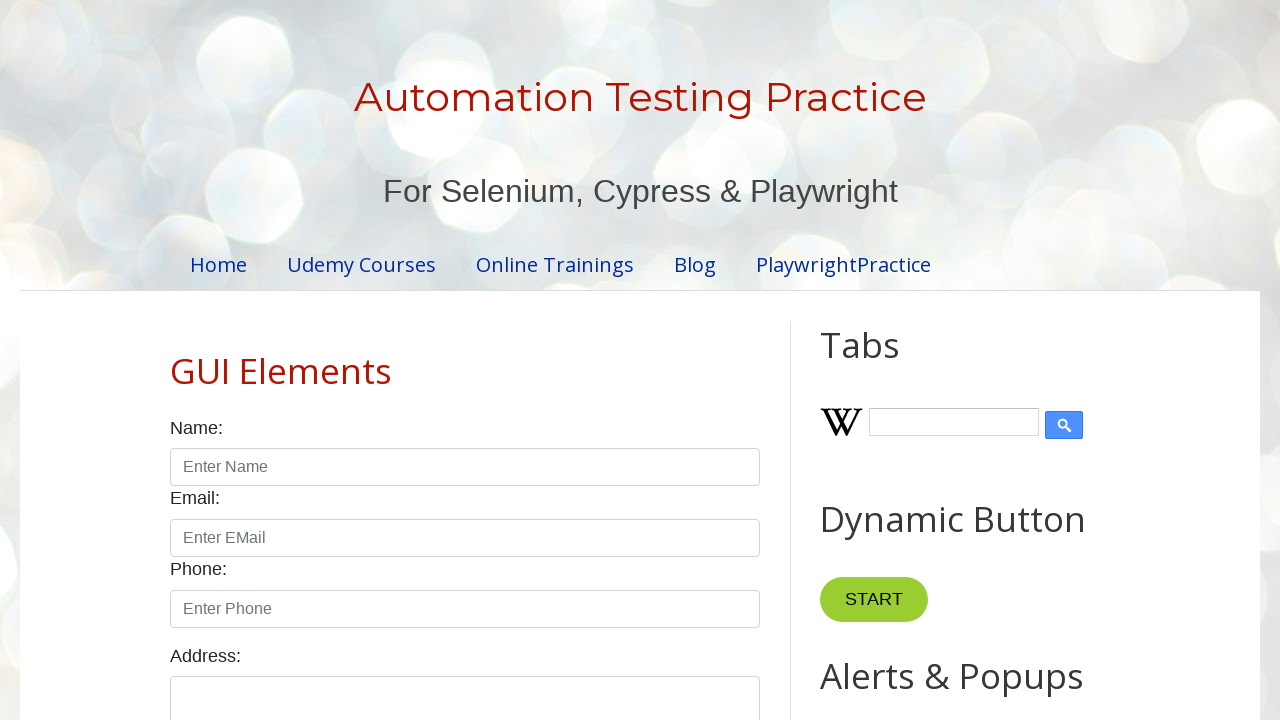

Filled name field with 'Kanniya' on #name
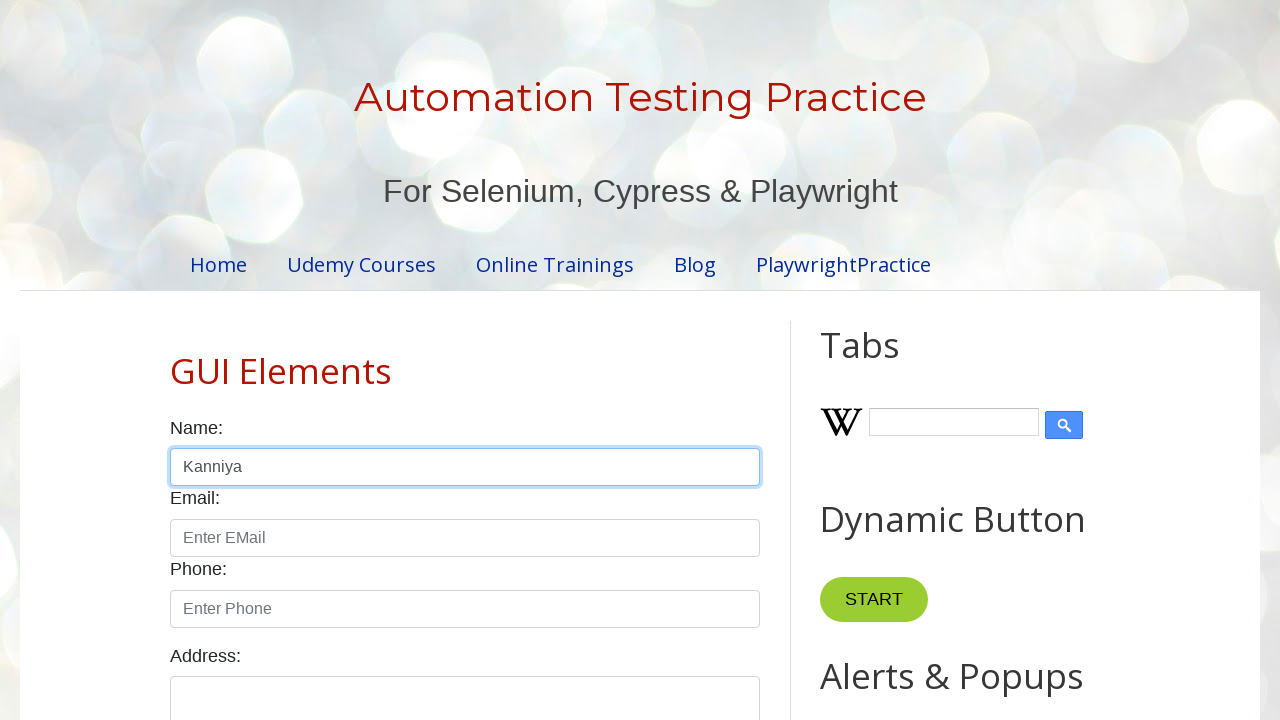

Filled email field with 'kanniya@mailinator.com' on #email
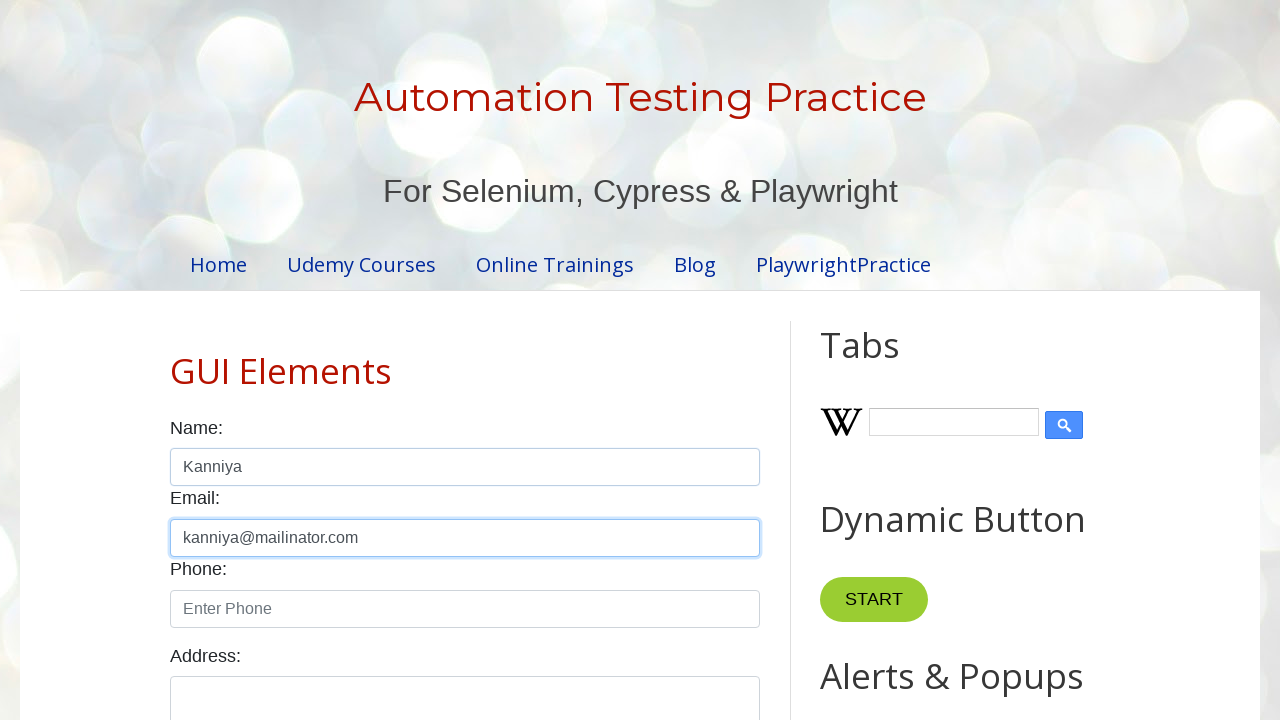

Filled phone field with '9876543210' on #phone
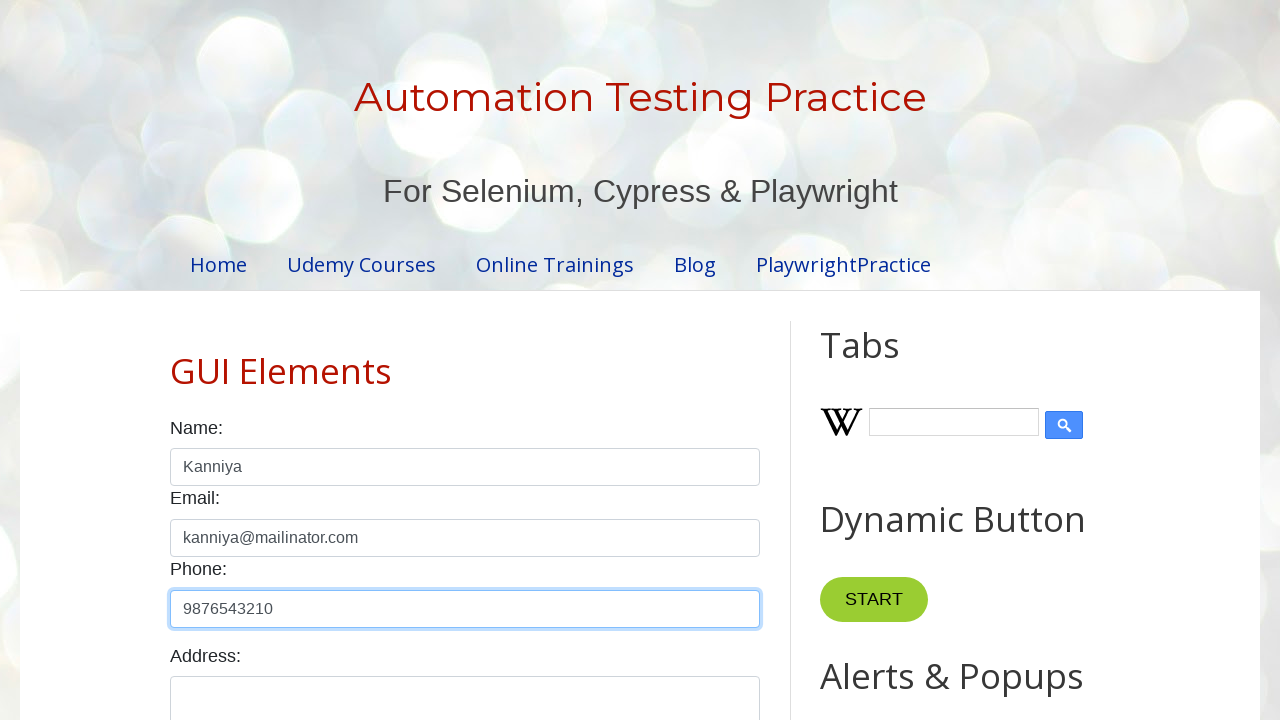

Filled address textarea with 'Coimbatore' on #textarea
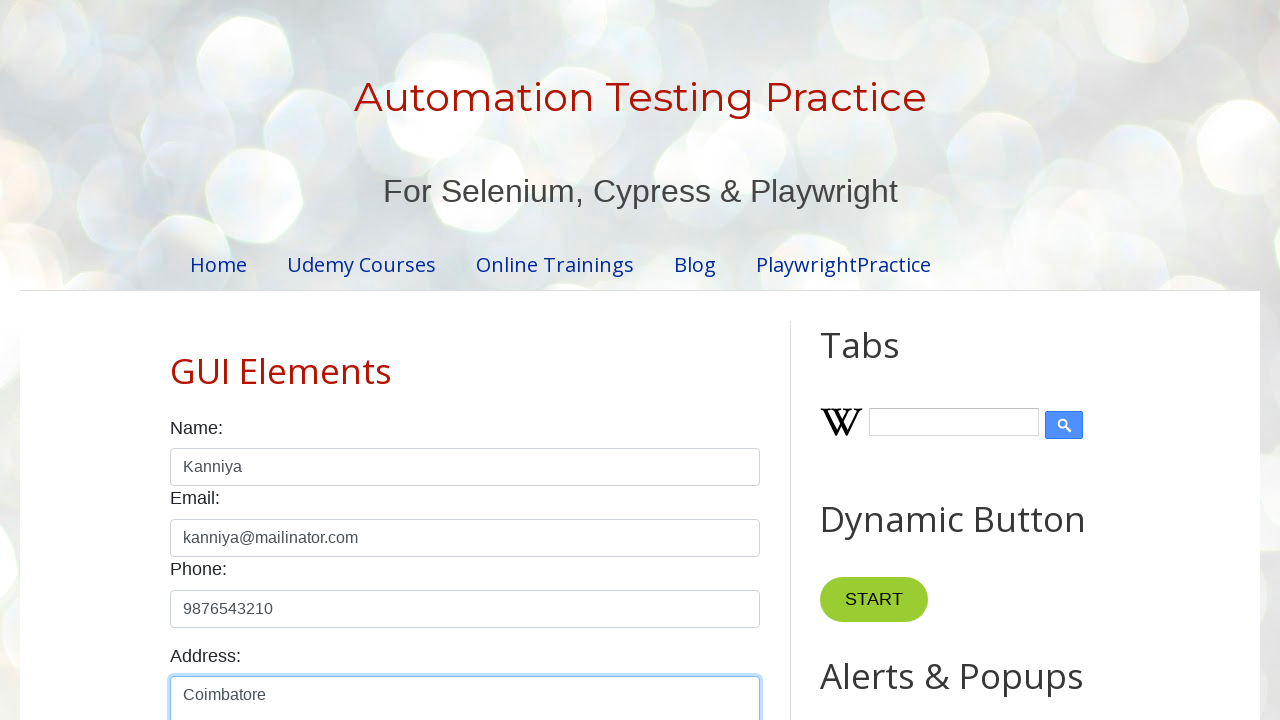

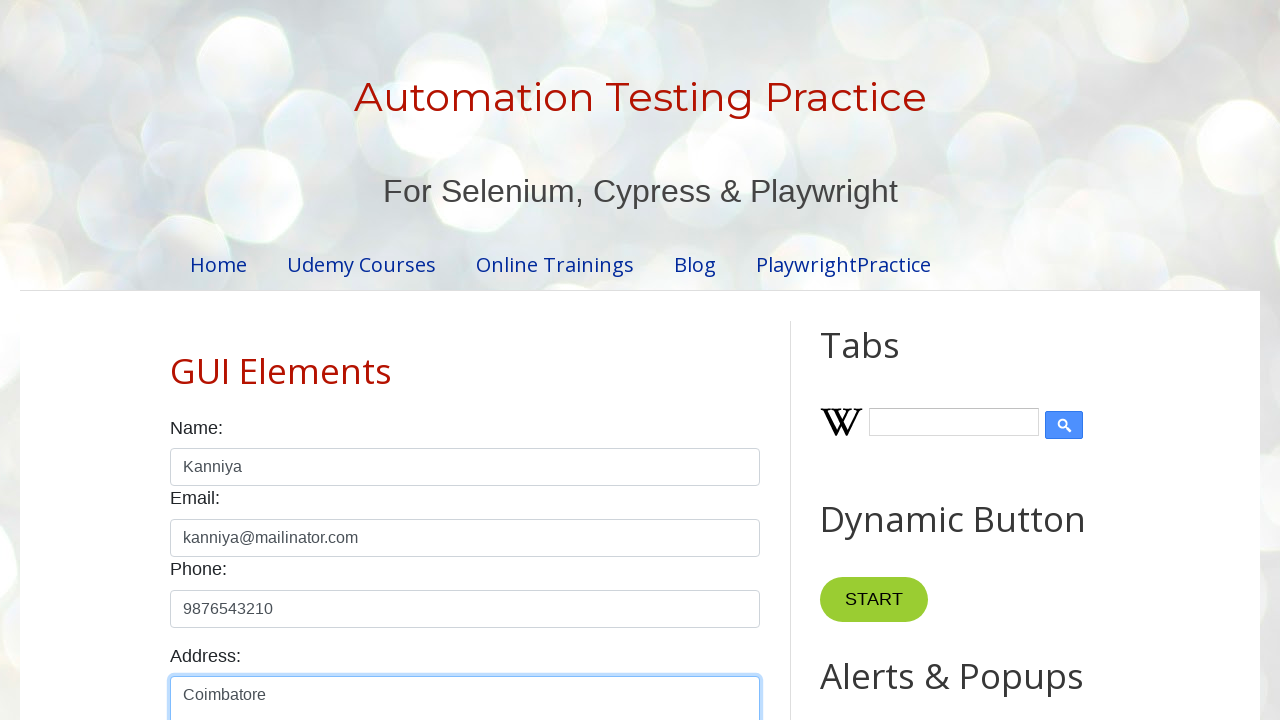